Tests the add/delete element functionality by clicking the "Add Element" button to create a new button, then clicking the "Delete" button to remove it

Starting URL: https://the-internet.herokuapp.com/add_remove_elements/

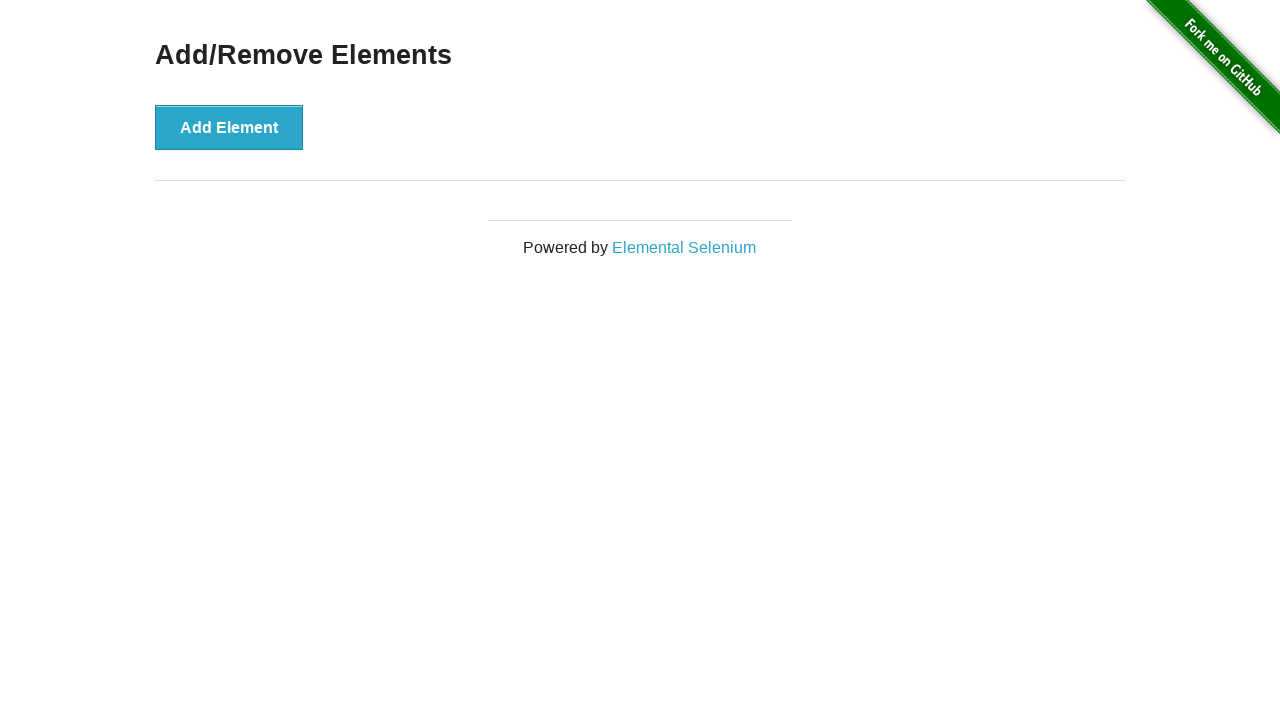

Clicked 'Add Element' button to create a new element at (229, 127) on xpath=//*[@id='content']/div/button
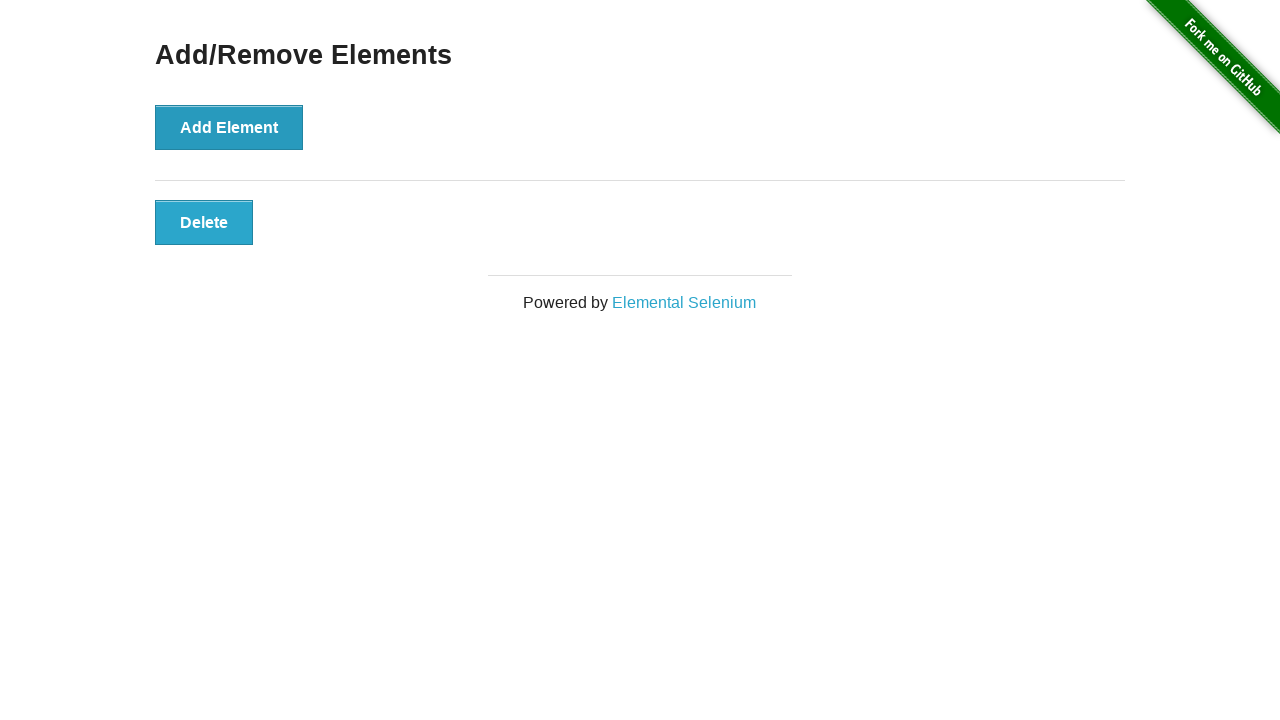

Delete button appeared on the page
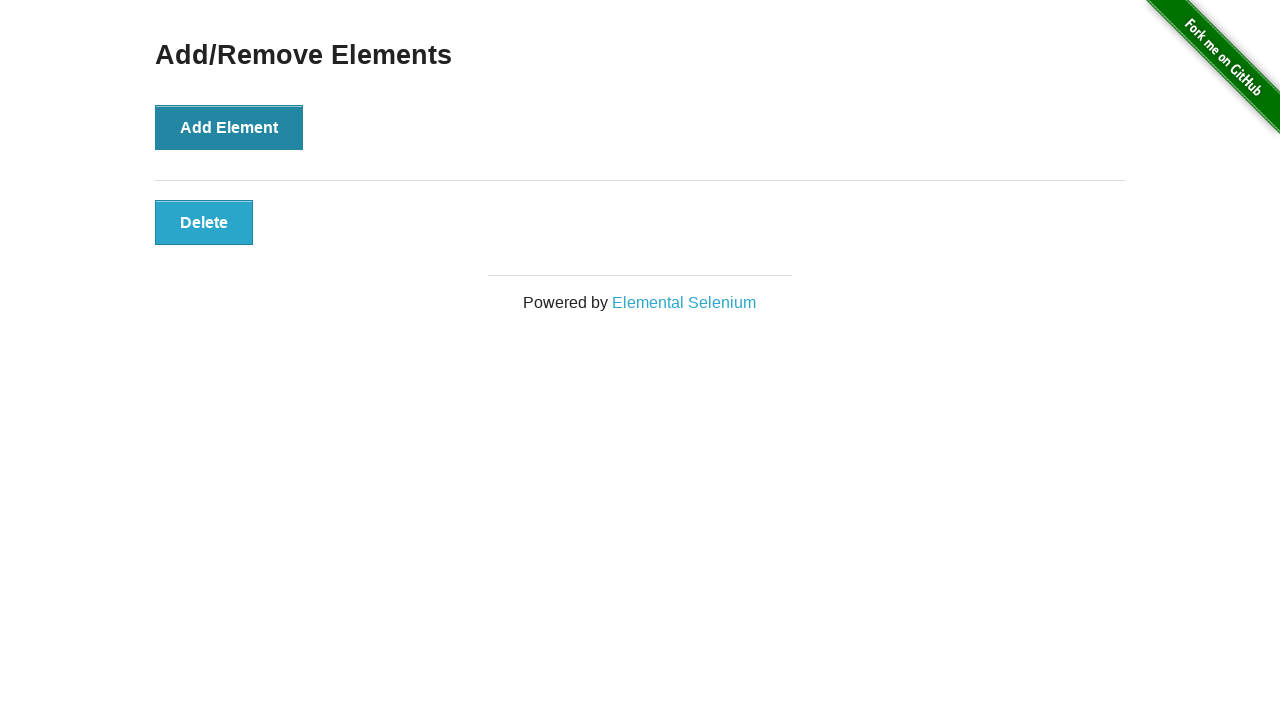

Clicked 'Delete' button to remove the element at (204, 222) on xpath=//*[@id='elements']/button
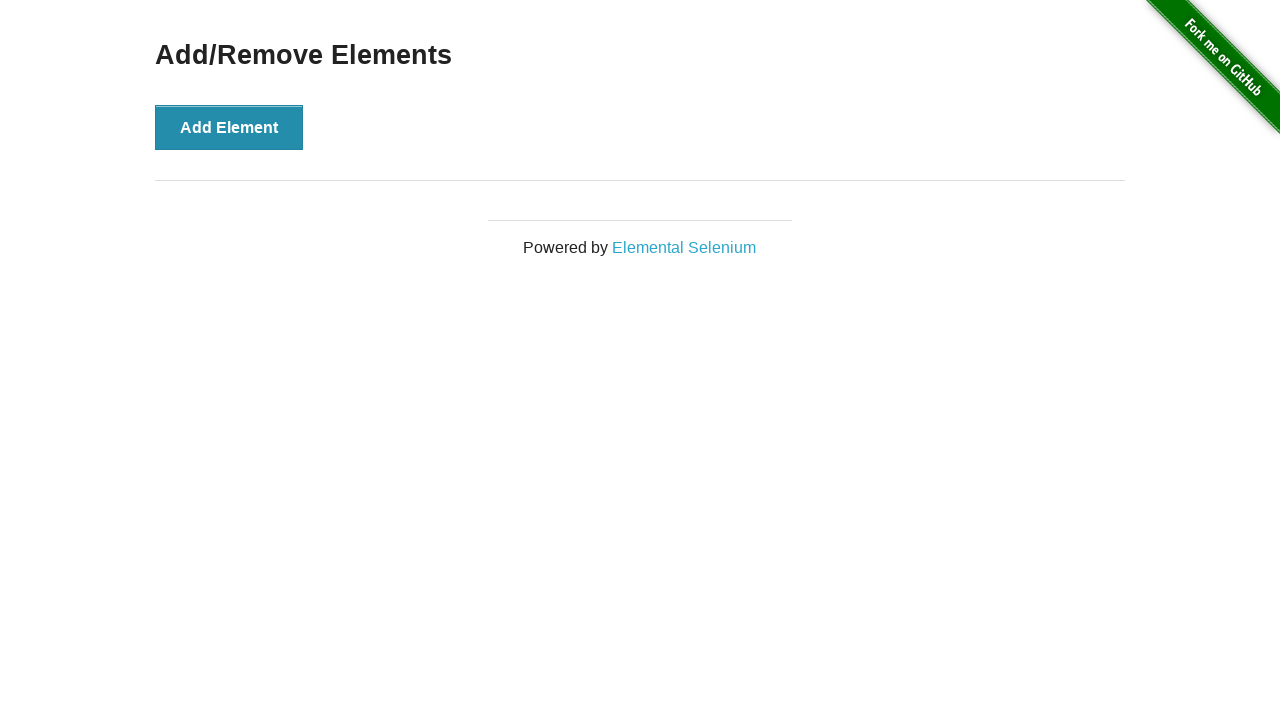

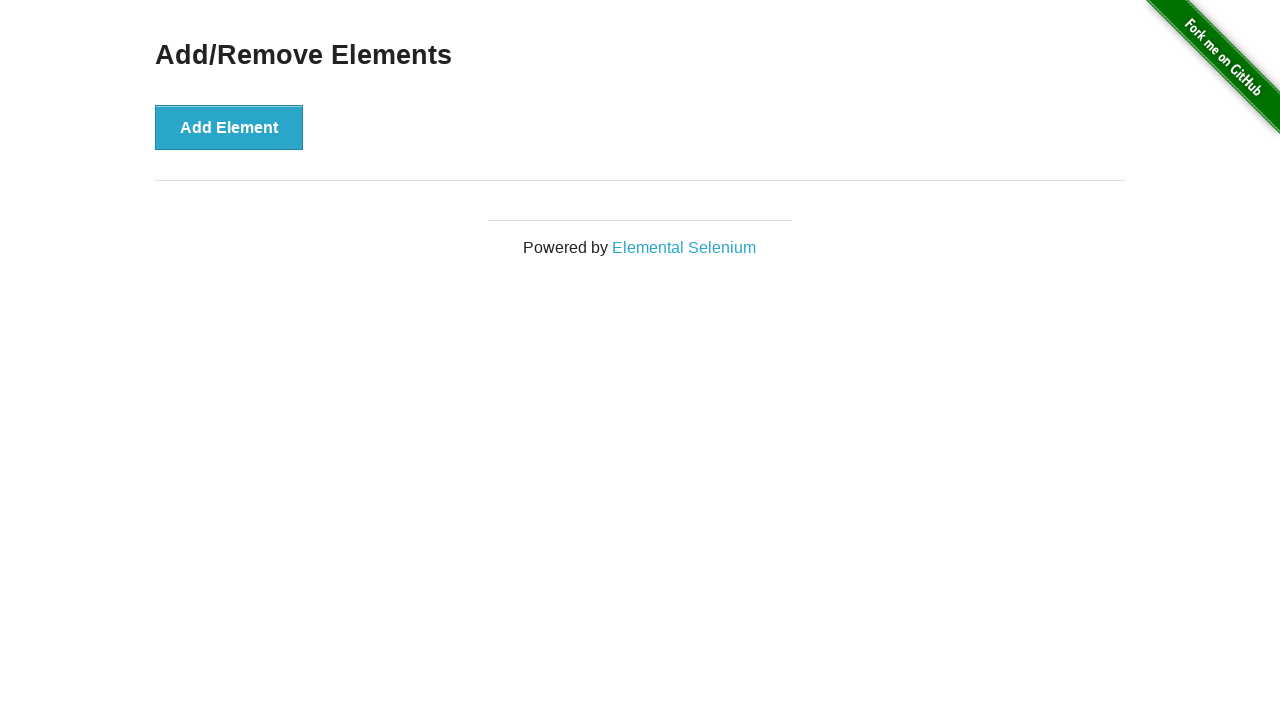